Tests checkbox functionality on SpiceJet booking page by finding discount options and clicking on the "Unaccompanied Minor" checkbox based on matching text

Starting URL: https://book.spicejet.com/

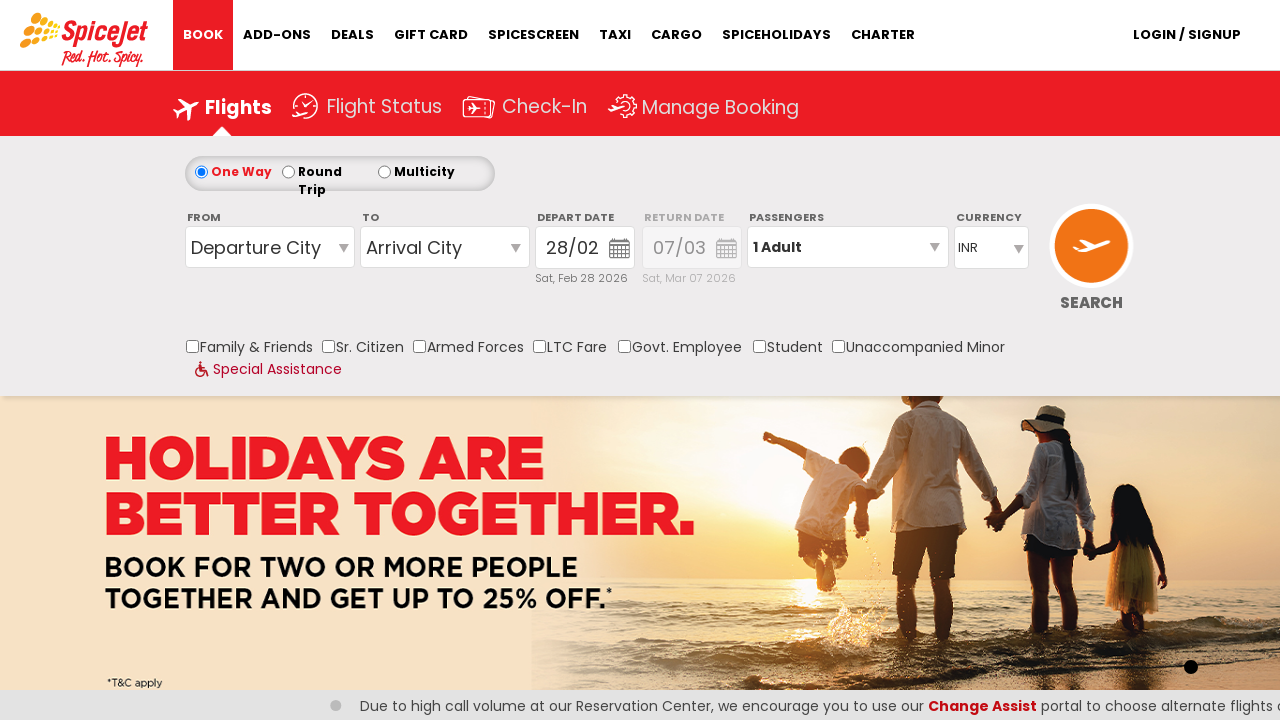

Waited for discount checkboxes section to load
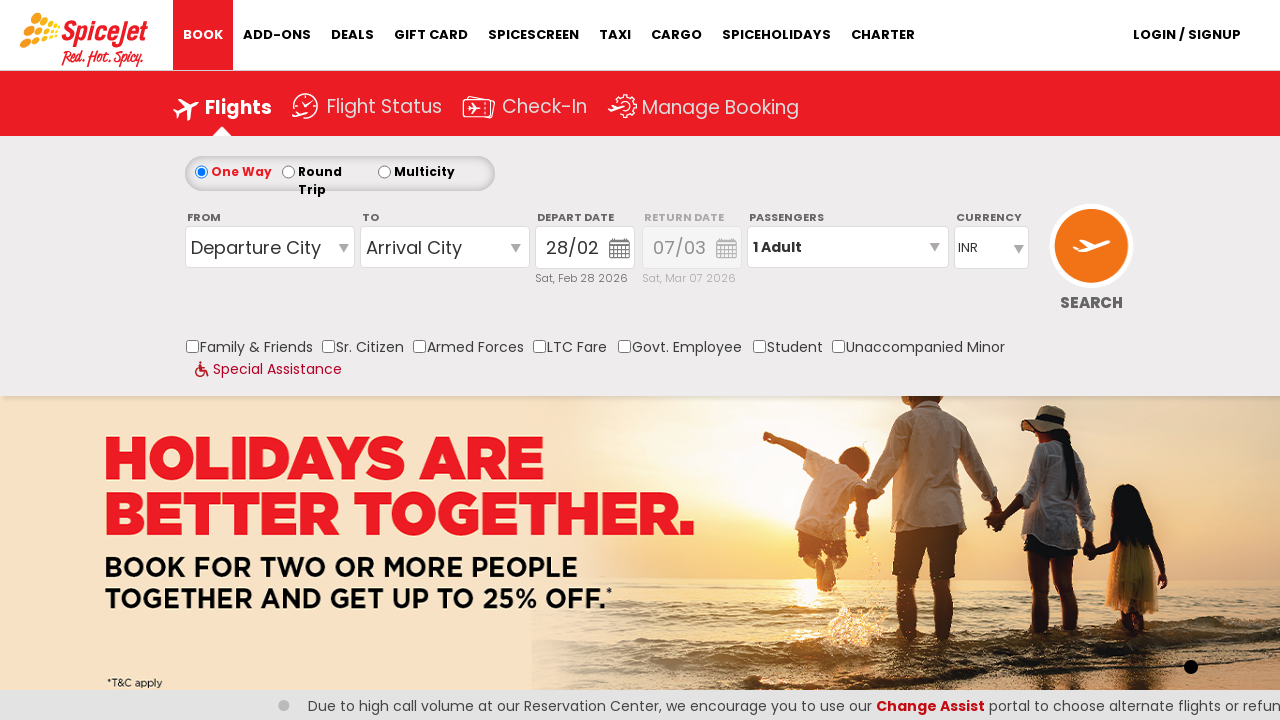

Located all discount option labels
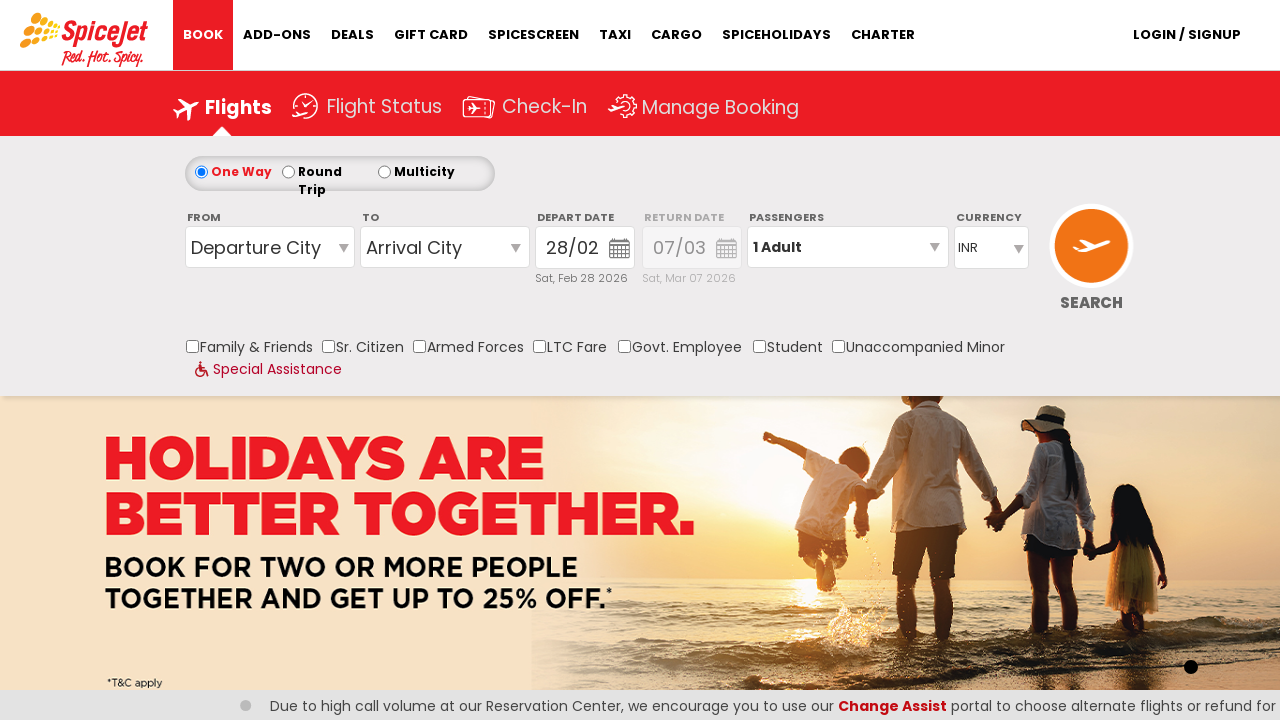

Set target discount to 'Unaccompanied Minor'
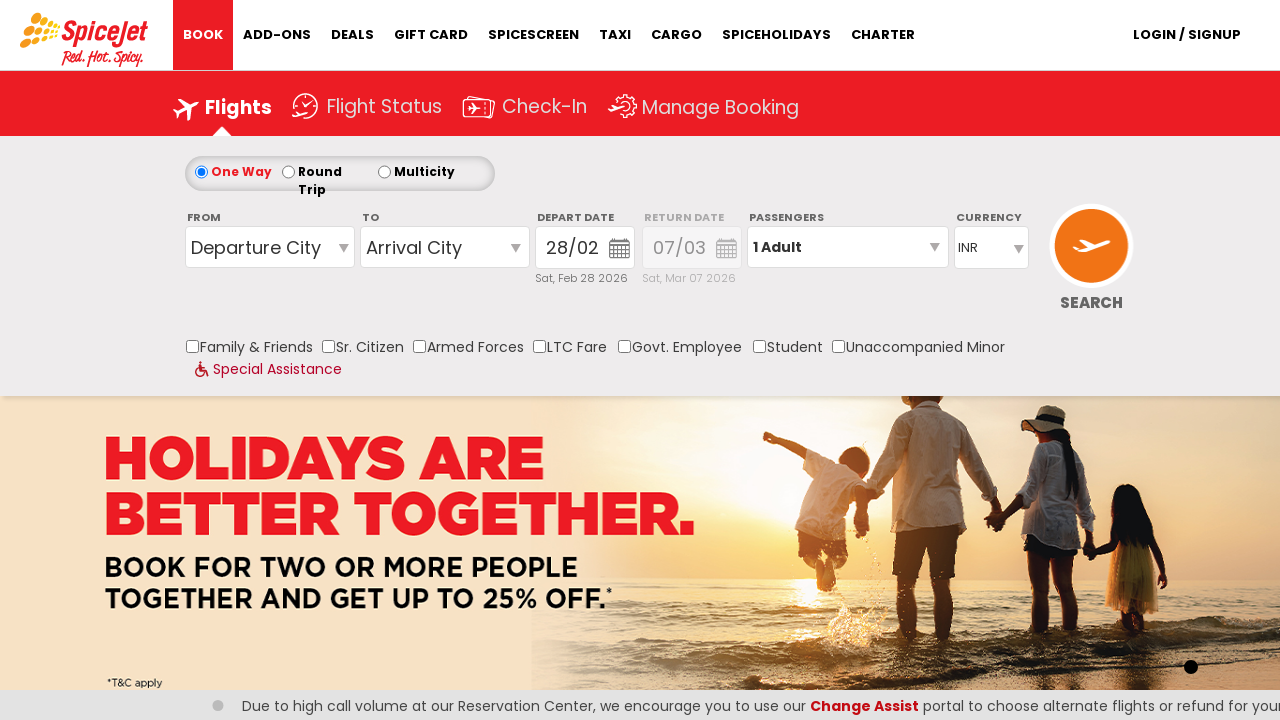

Retrieved count of discount options: 7
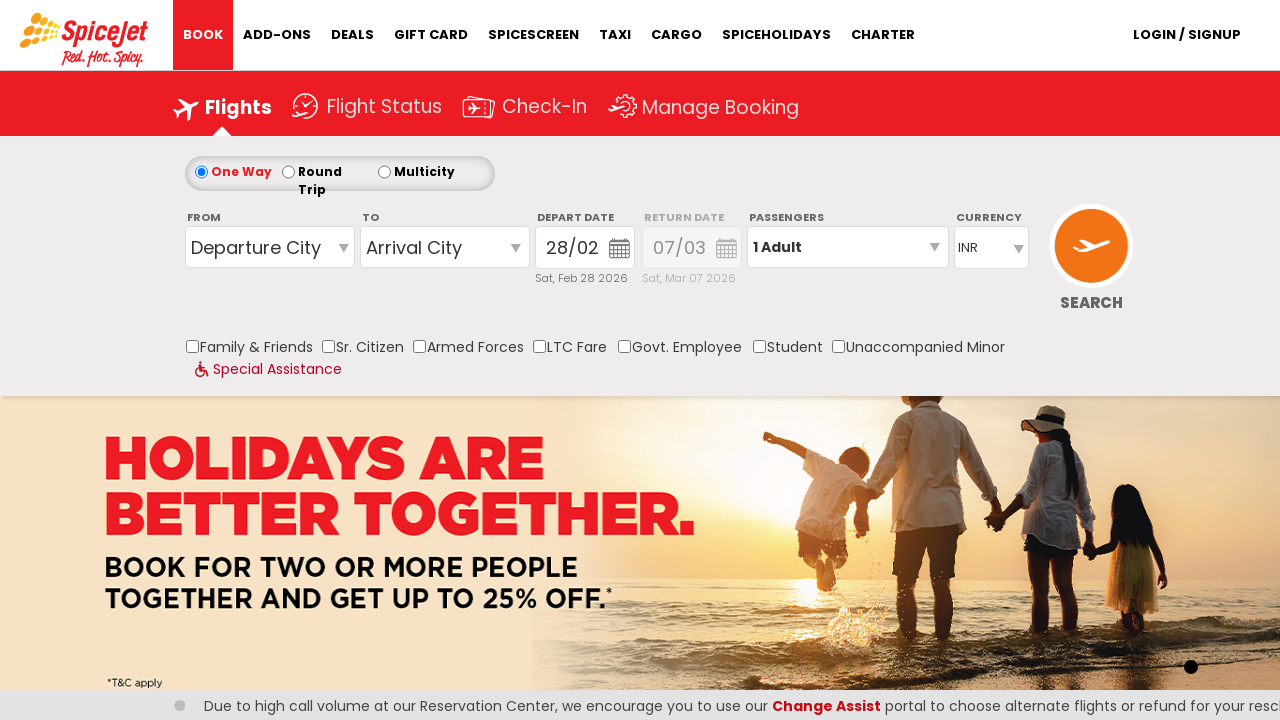

Retrieved text content of discount option 1: '
                    Family and Friends discount is applicable for a minimum of two passenger (excluding infant) on a single booking, Terms and conditions apply.
                   Family & Friends'
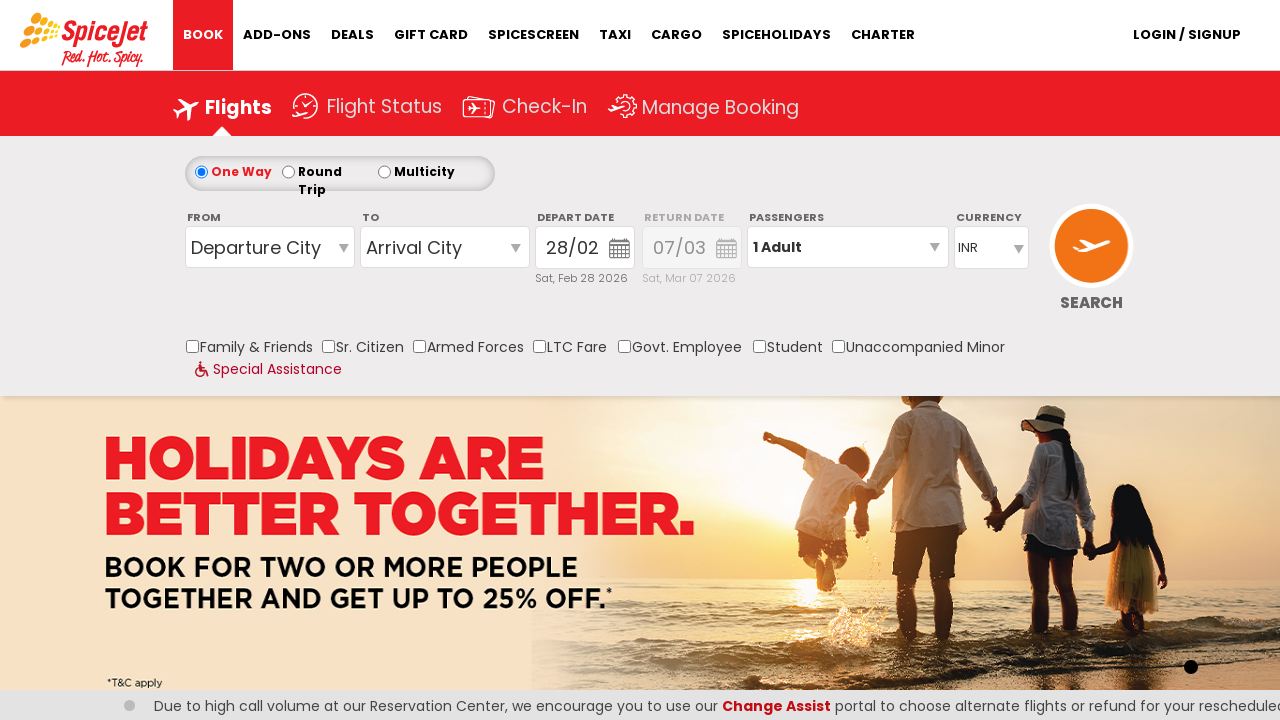

Retrieved text content of discount option 2: '
					  The special discounted fares are applicable to the Senior citizens above the age of 60 years only. To travel under this fare, the passenger must present a valid age proof at the SpiceJet Check-in counter at the airport.
				  Sr. Citizen'
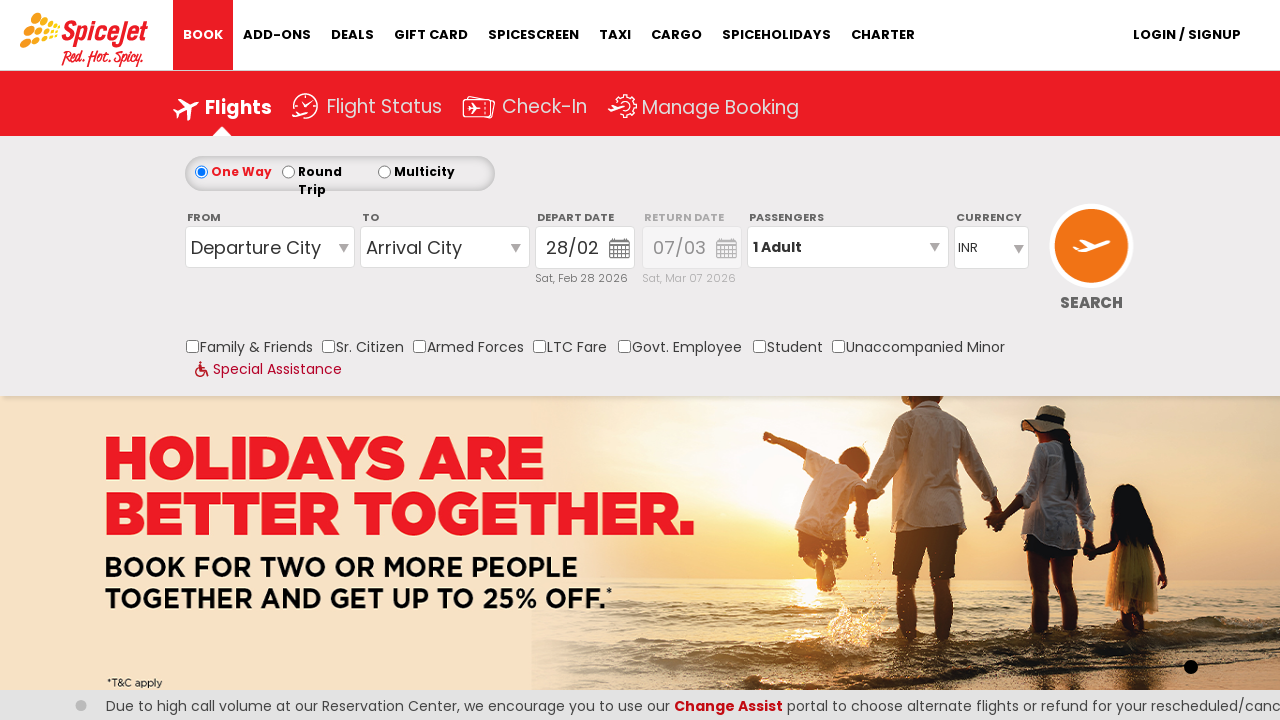

Retrieved text content of discount option 3: '
                    Applicable for all serving and retired Armed Forces/ Military ID card/ Dependent ID card personnel, Paramilitary Forces personnel and their dependent families. Limited inventory available. Valid photo ID and relevant military card need to be presented for verification at check-in. Conditions apply.
                  Armed Forces'
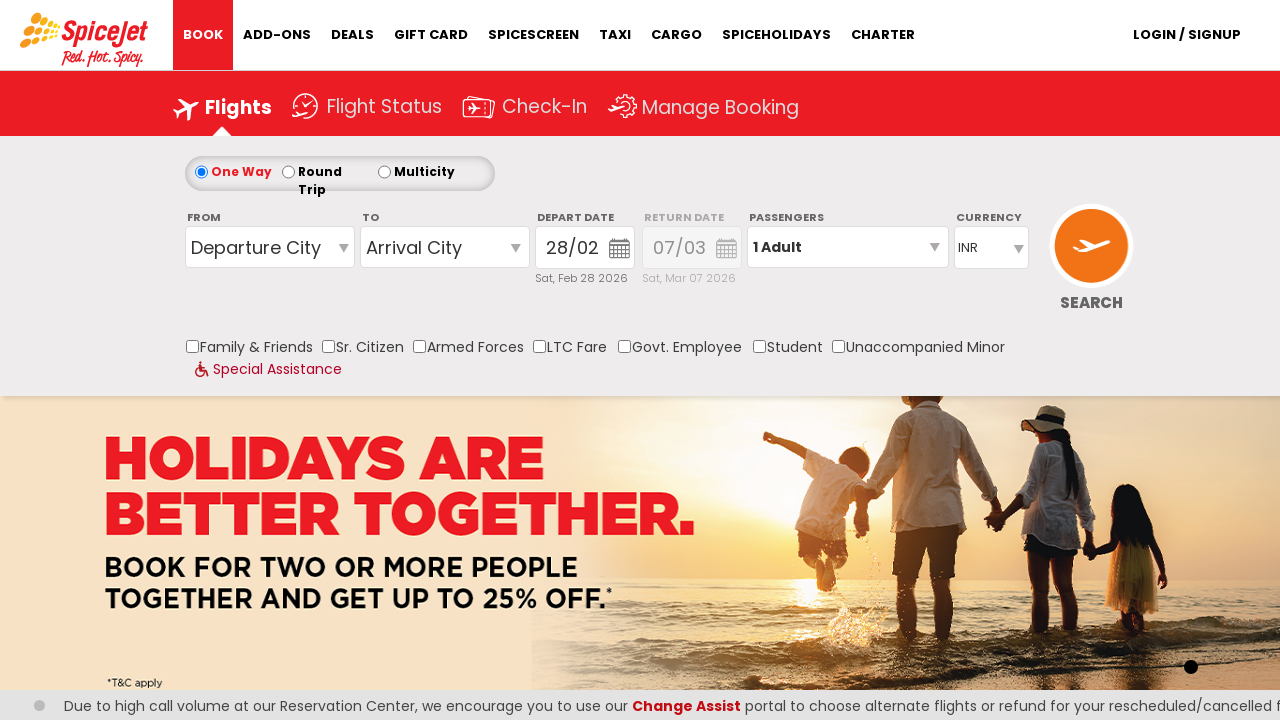

Retrieved text content of discount option 4: '
		Bookings made under LTC fare would be entitled to:
		Zero Convenience Fee (saving of up to INR 350 per person per segment)
		Complimentary Meal and Beverage
		Complimentary Seat Selection
		Complimentary Excess Check-in Baggage of up to 5 kg
		Cancelation fee INR 1000 per person per sector
		Hold time of 24 hours for booking made at least 3 hours prior to the departure time.
	 LTC Fare'
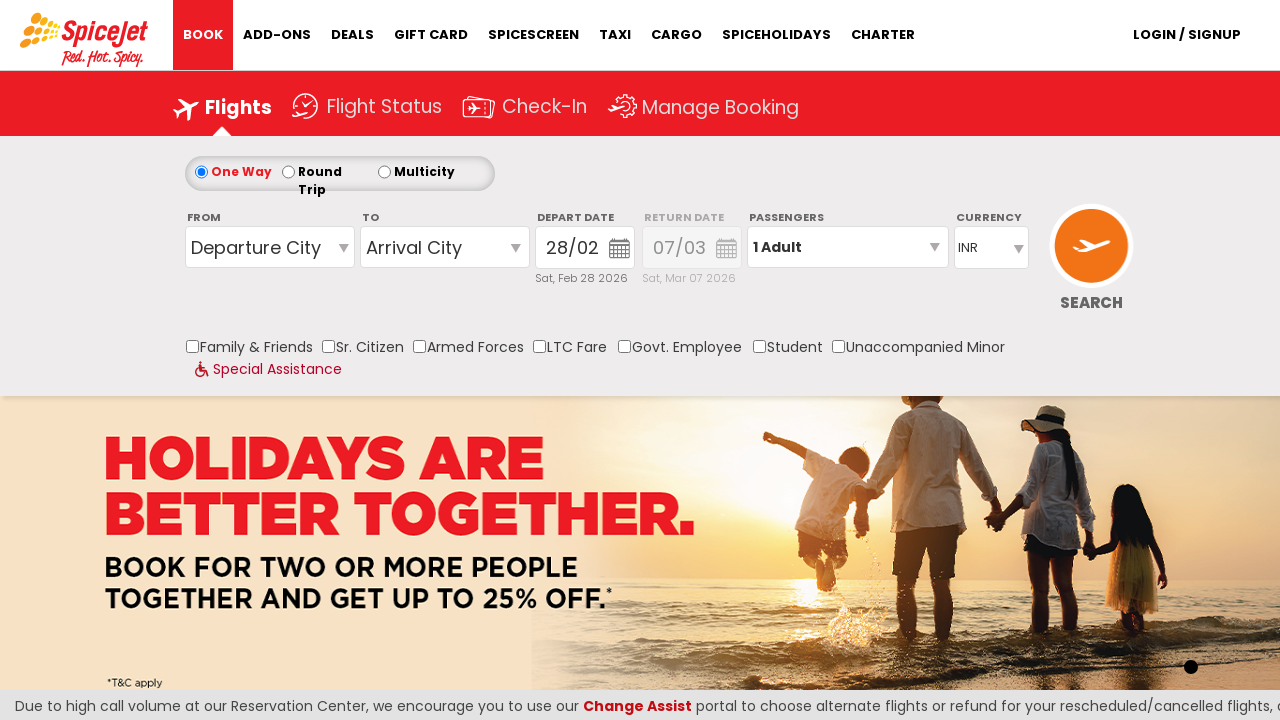

Retrieved text content of discount option 5: '
    The fares are extended only to government officials for their official travel (those carrying a valid identity card). A valid identity card issued by the employer is a pre-requisite for travel under this offer and passengers will be required to produce the card at the SpiceJet check-in counter at the airport.
  Govt. Employee'
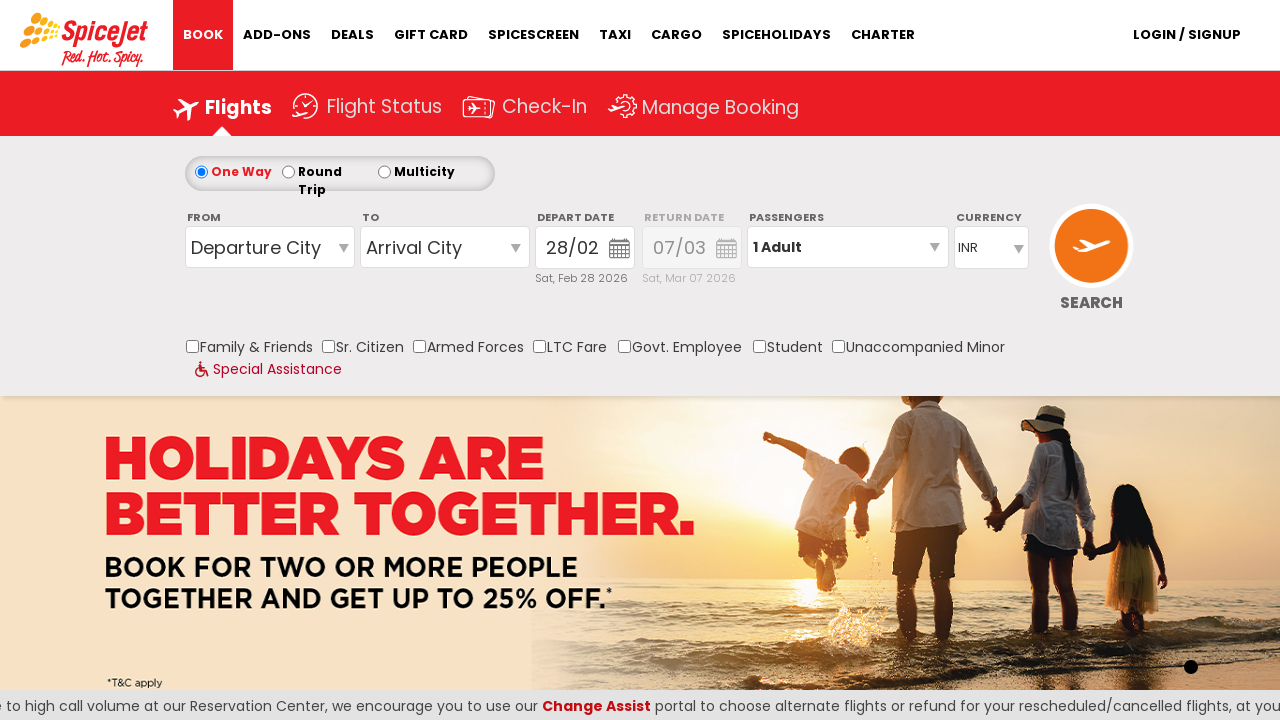

Retrieved text content of discount option 6: '
					  Applicable for students above the age of 12 years and studying with a bonafide school/university. Students will get up to 16%  discount on base fare and free baggage allowance of 1 pc , 25 Kg ( 15 kg + 10 Kg Extra). Valid student ID is mandatory for verification at time of check-in/boarding. Limited inventory available. Conditions apply.
				  Student'
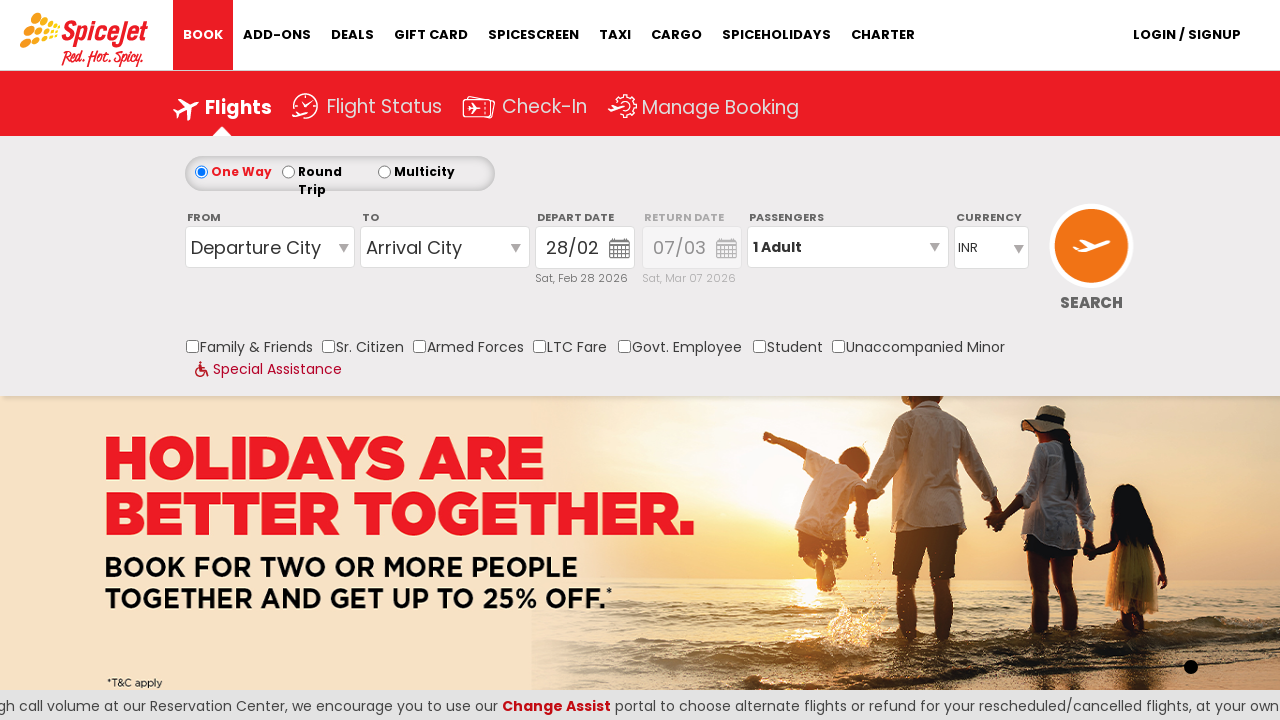

Retrieved text content of discount option 7: '
	  Children between the ages of 5 and under 12 years who will be traveling alone are considered unaccompanied minors A fee of Rs.2500/ Rs.4500  (Domestic and International respectively) will be applicable each way per unaccompanied minor. Once booked, please fill the 'Unaccompanied Minor form' available on our website. Print 4 copies of the same and bring them with you to the airport. It can be purchased till 2 hours prior to domestic flight departure and 3 hours prior to international flight departure.
  Unaccompanied Minor'
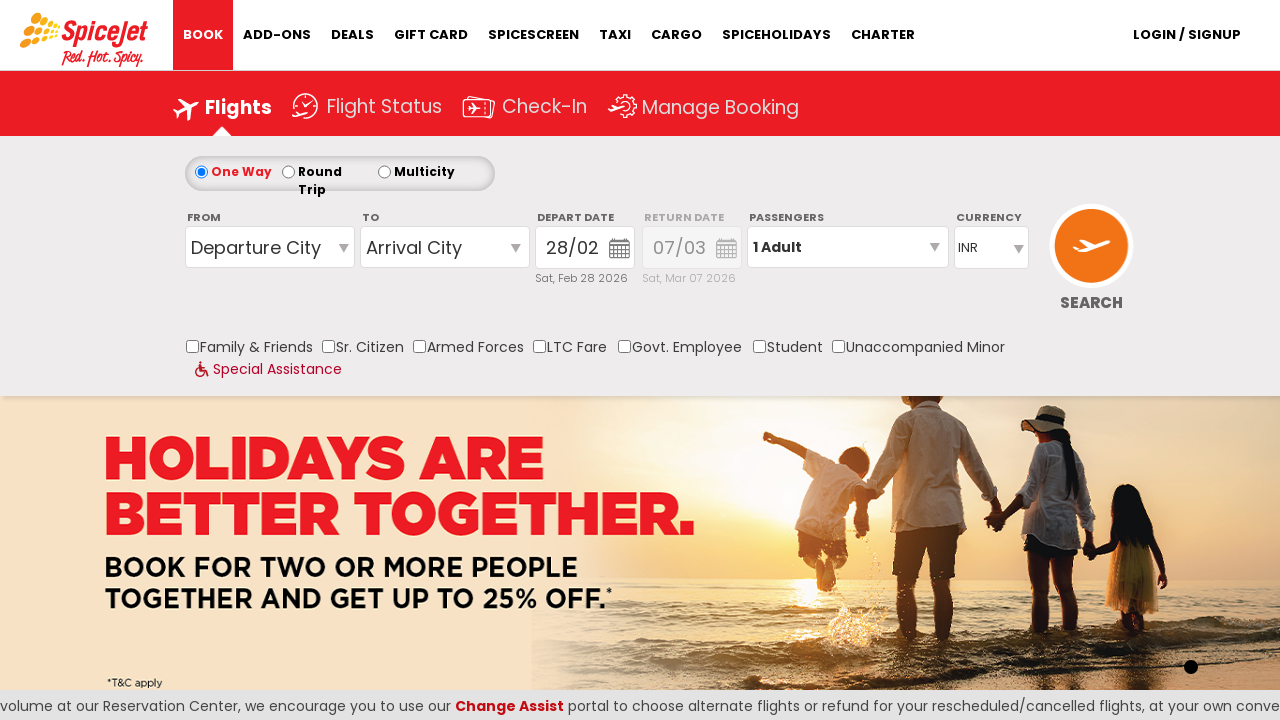

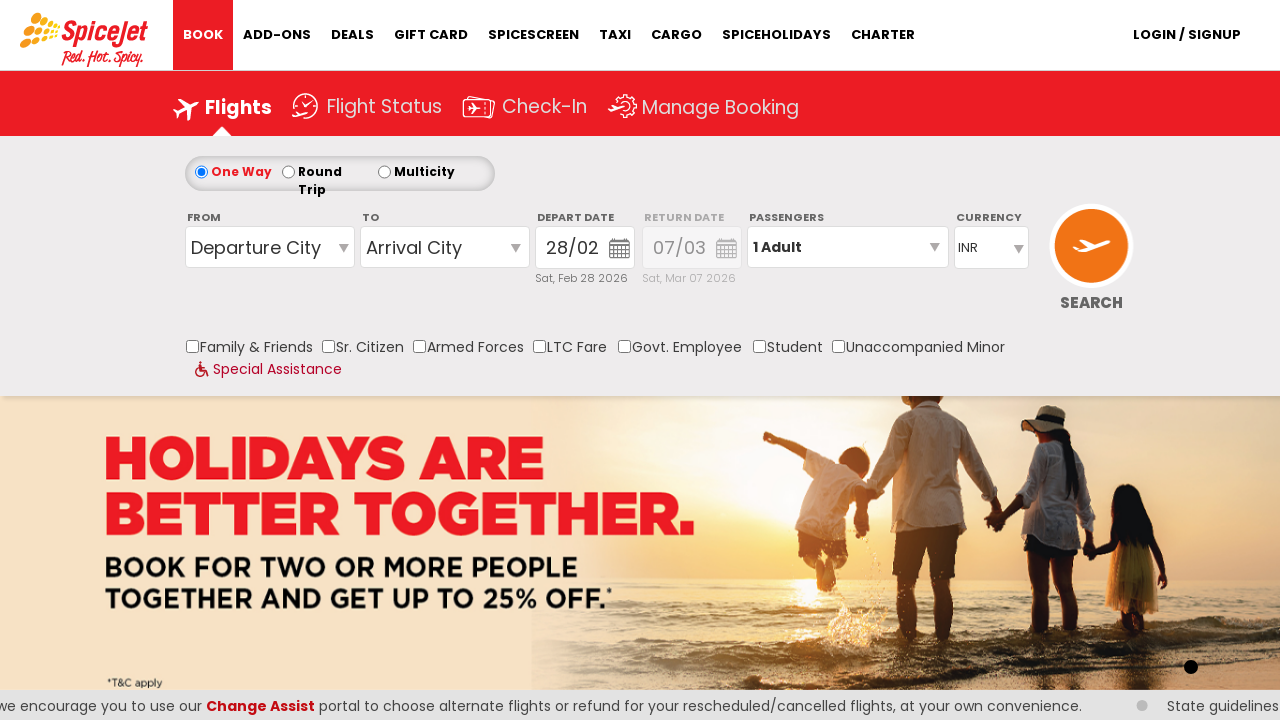